Tests the navigation from the landing page to the registration page by entering an email and clicking the sign-up button

Starting URL: https://demo.automationtesting.in/

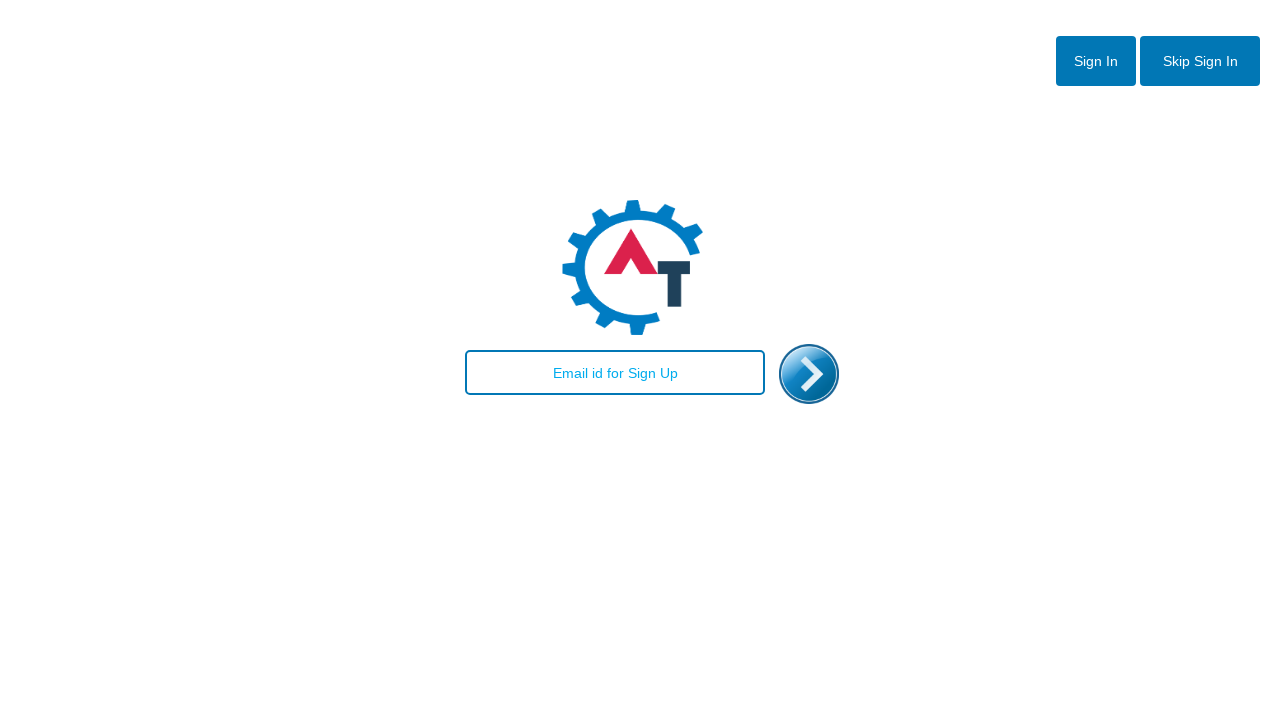

Entered email 'test@example.com' in the email field on #email
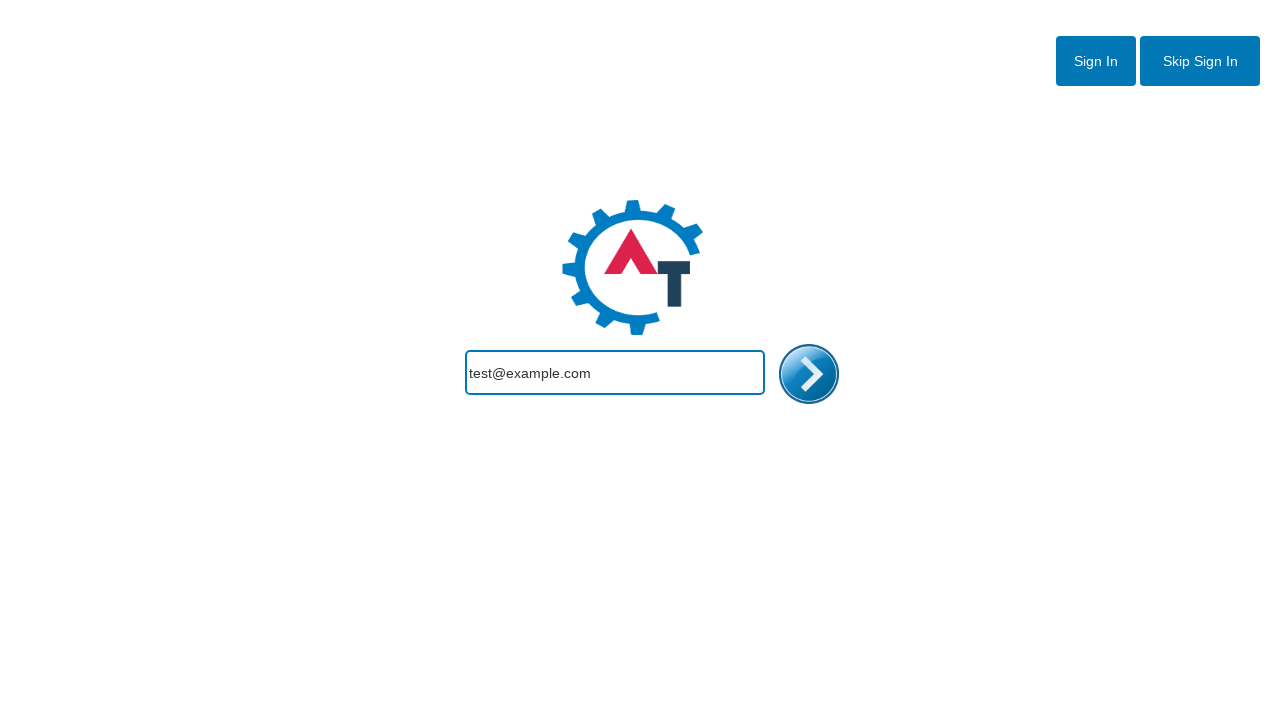

Clicked the sign-up button to navigate to registration page at (809, 374) on img#enterimg
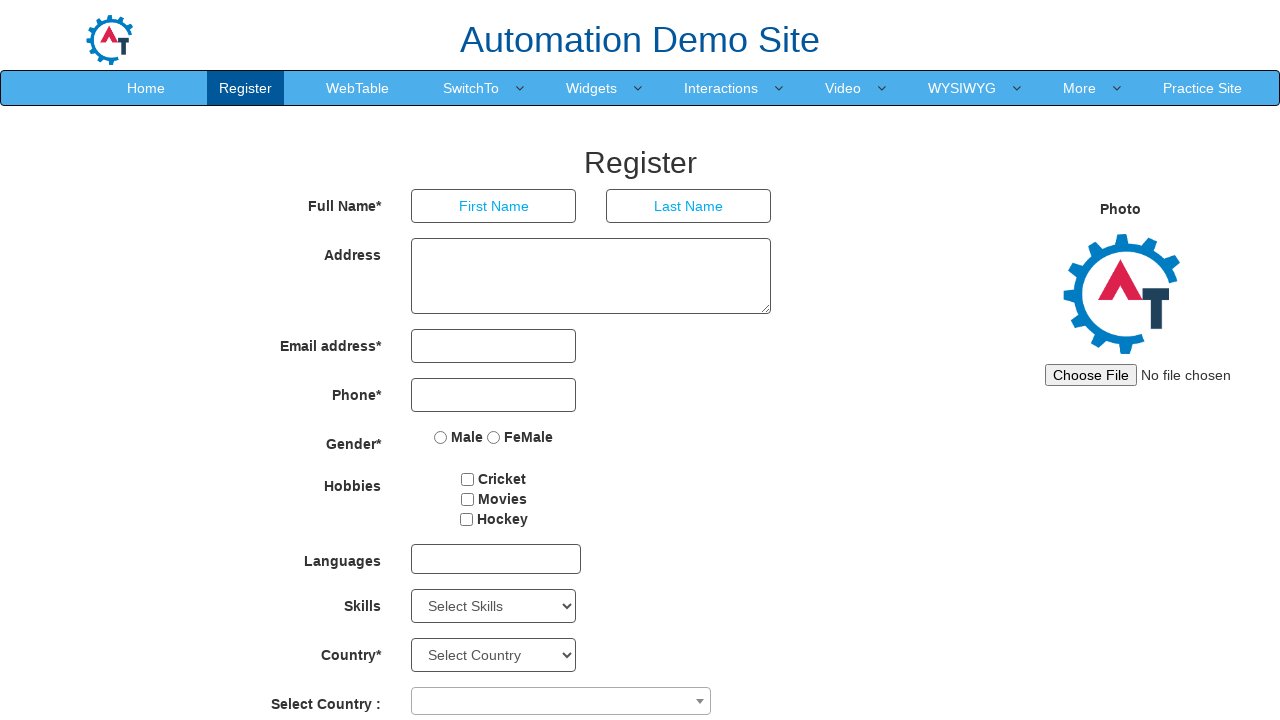

Successfully navigated to the registration page
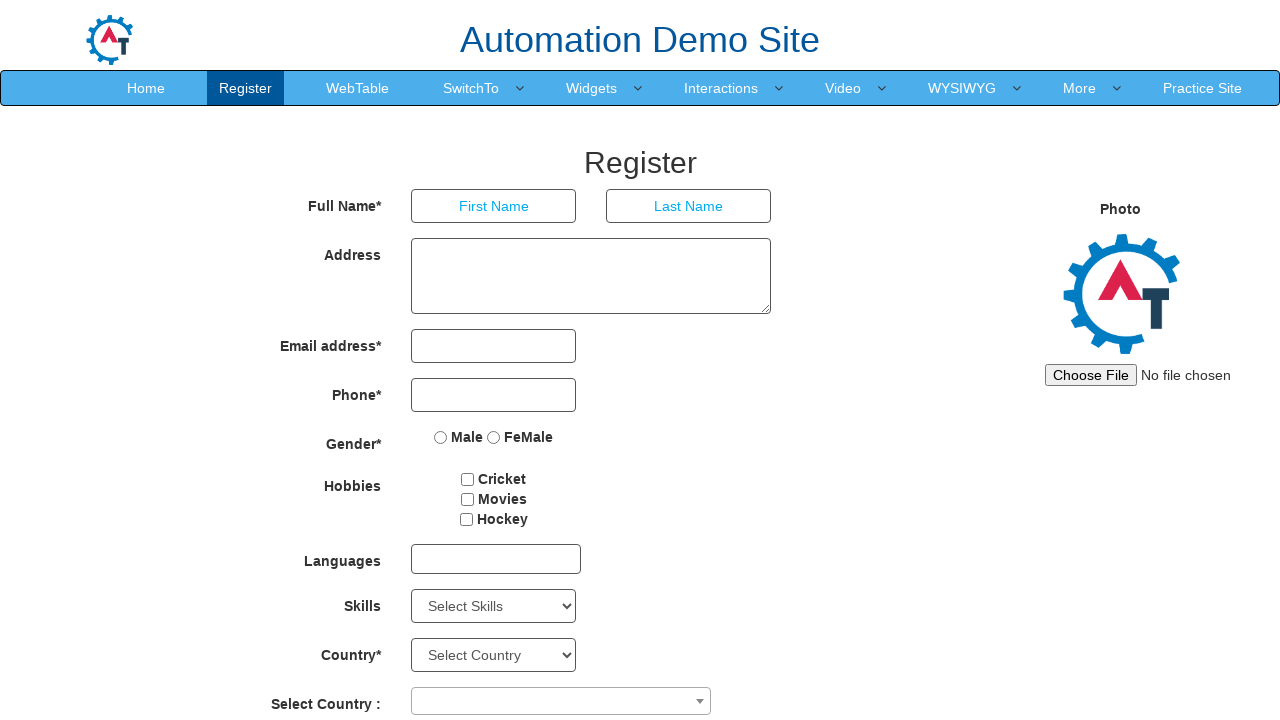

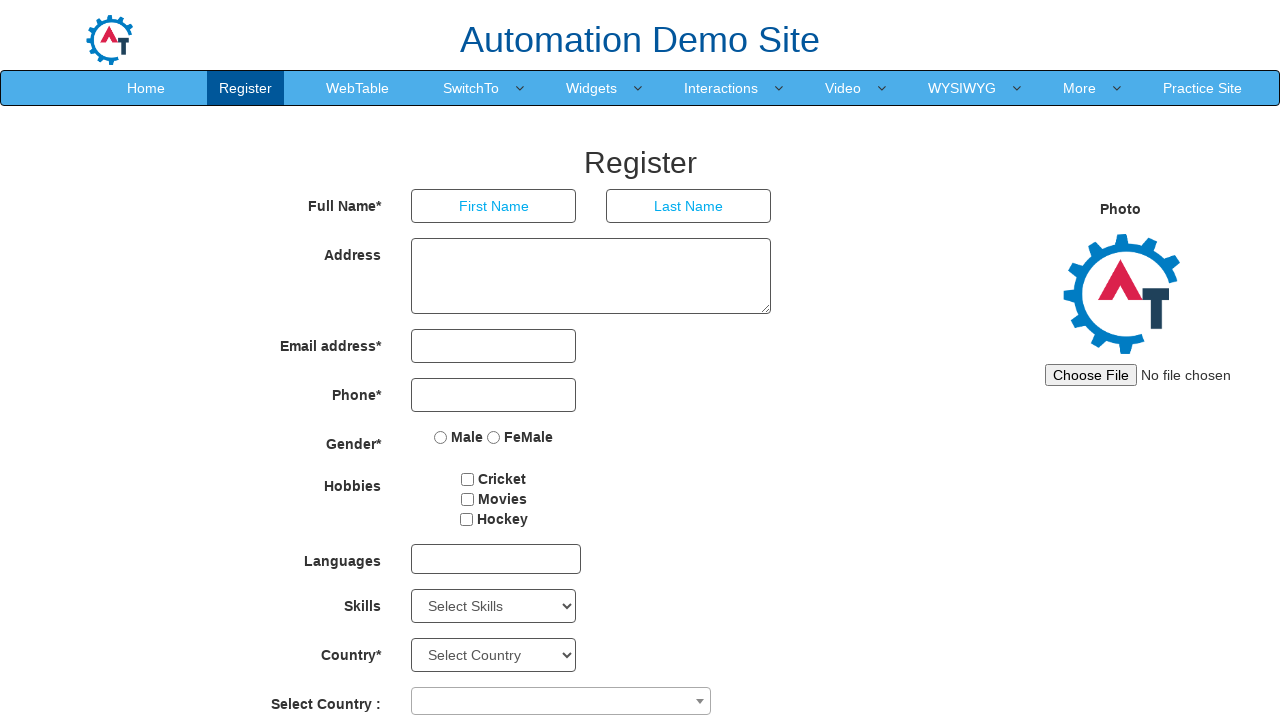